Tests alert handling by entering a name, clicking the alert button, and accepting the alert dialog

Starting URL: https://rahulshettyacademy.com/AutomationPractice/

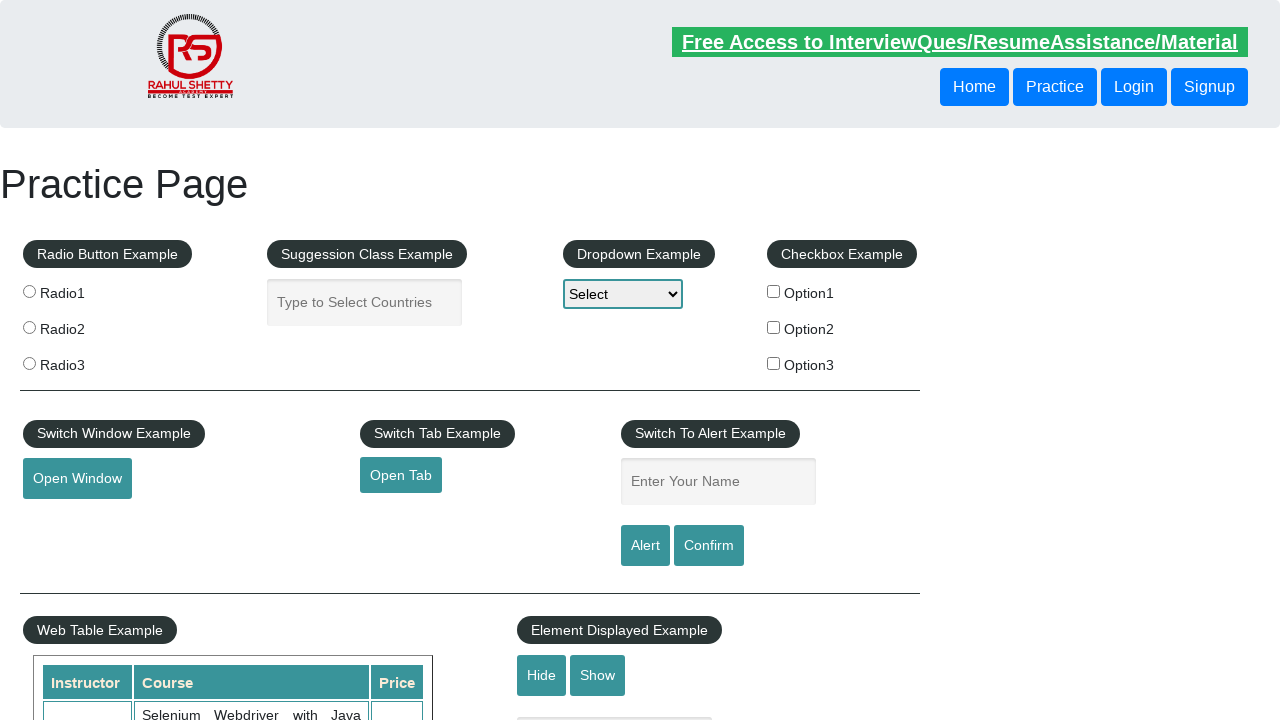

Entered name 'shalini' in the name input field on #name
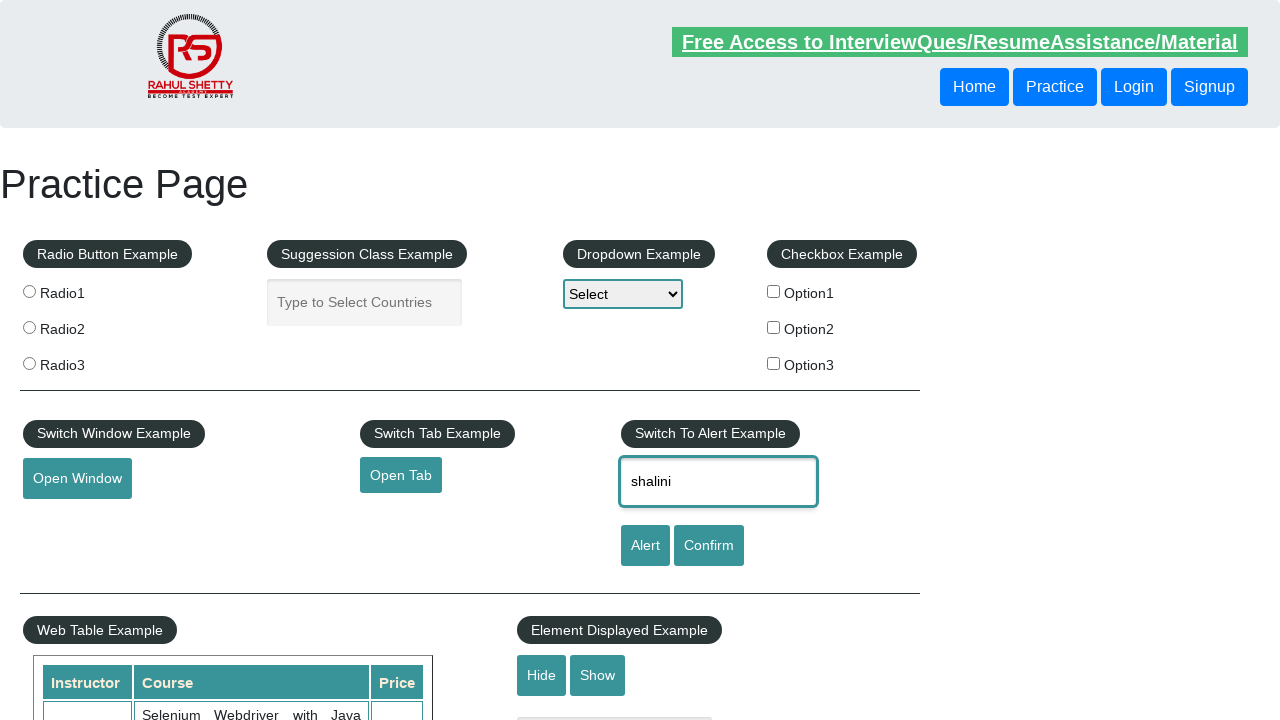

Set up dialog handler to accept alerts
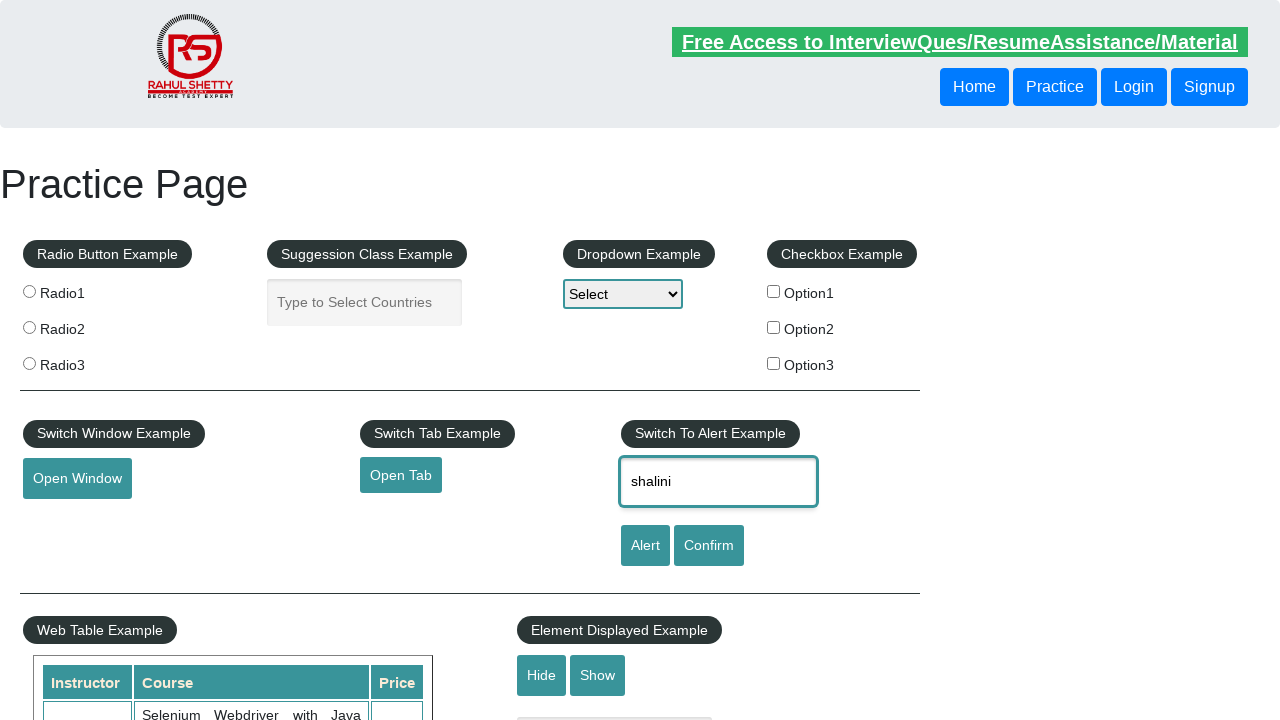

Clicked the alert button at (645, 546) on [id='alertbtn']
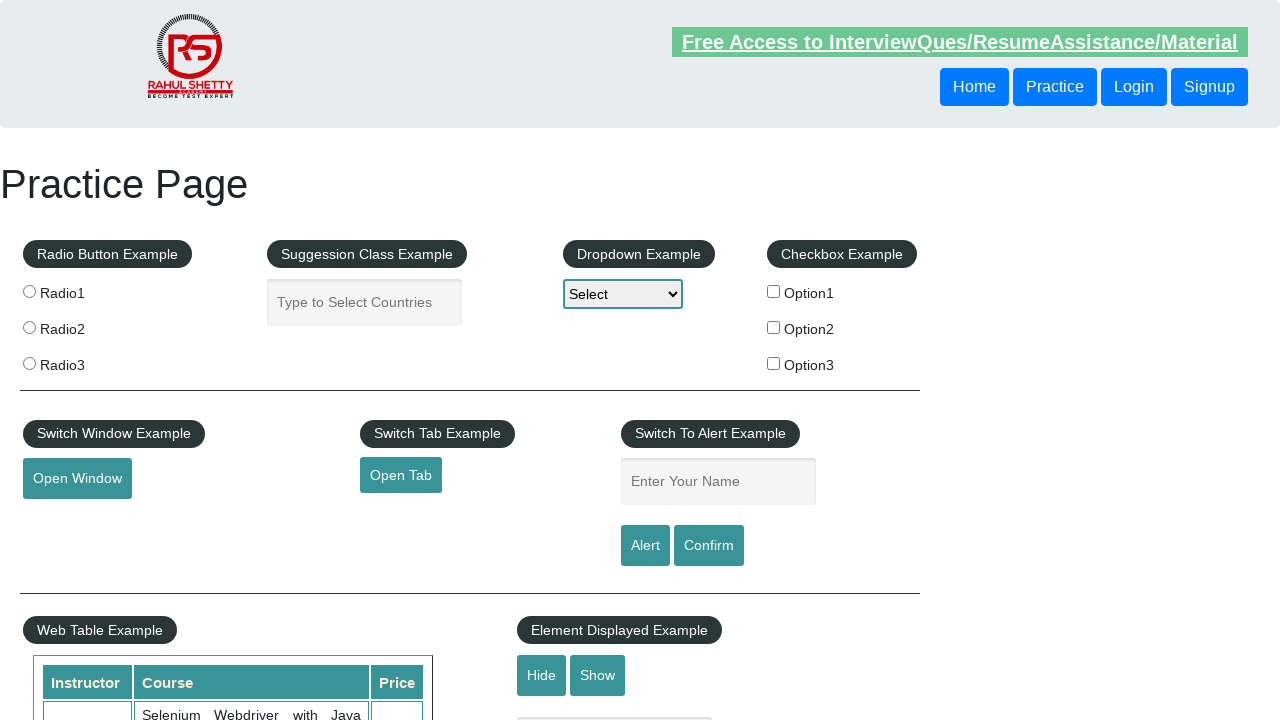

Waited for alert dialog to be handled and accepted
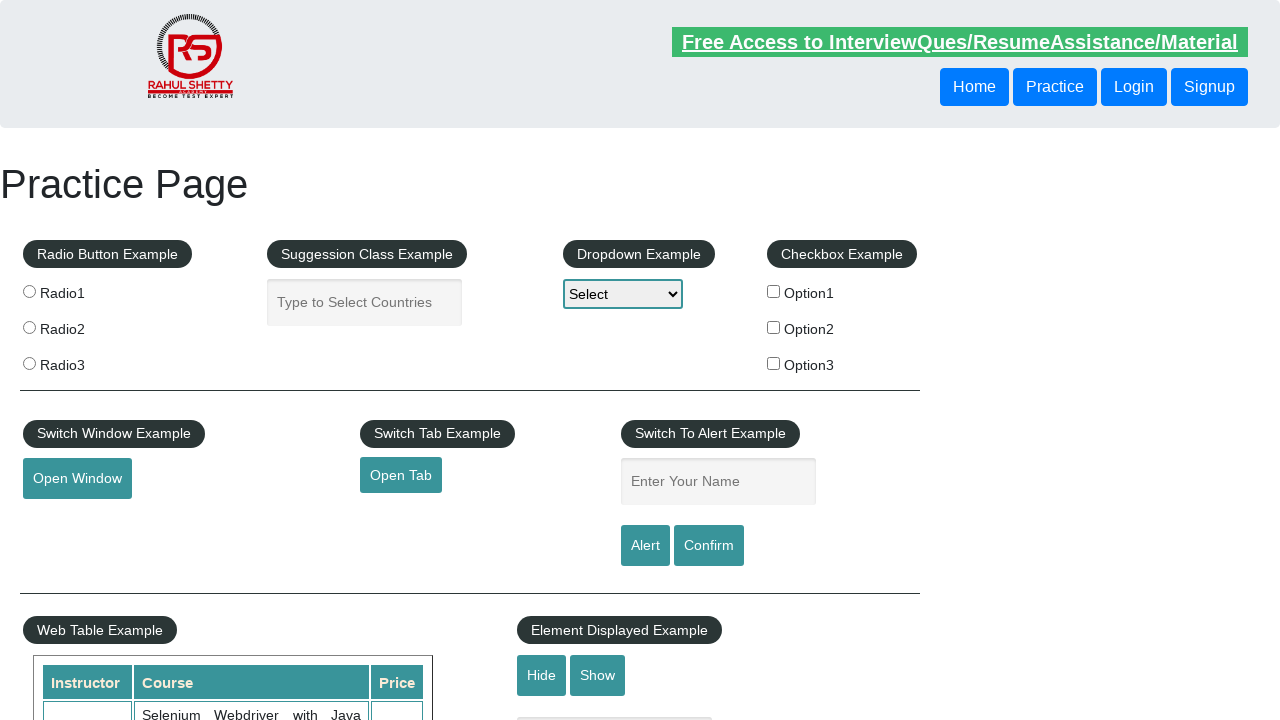

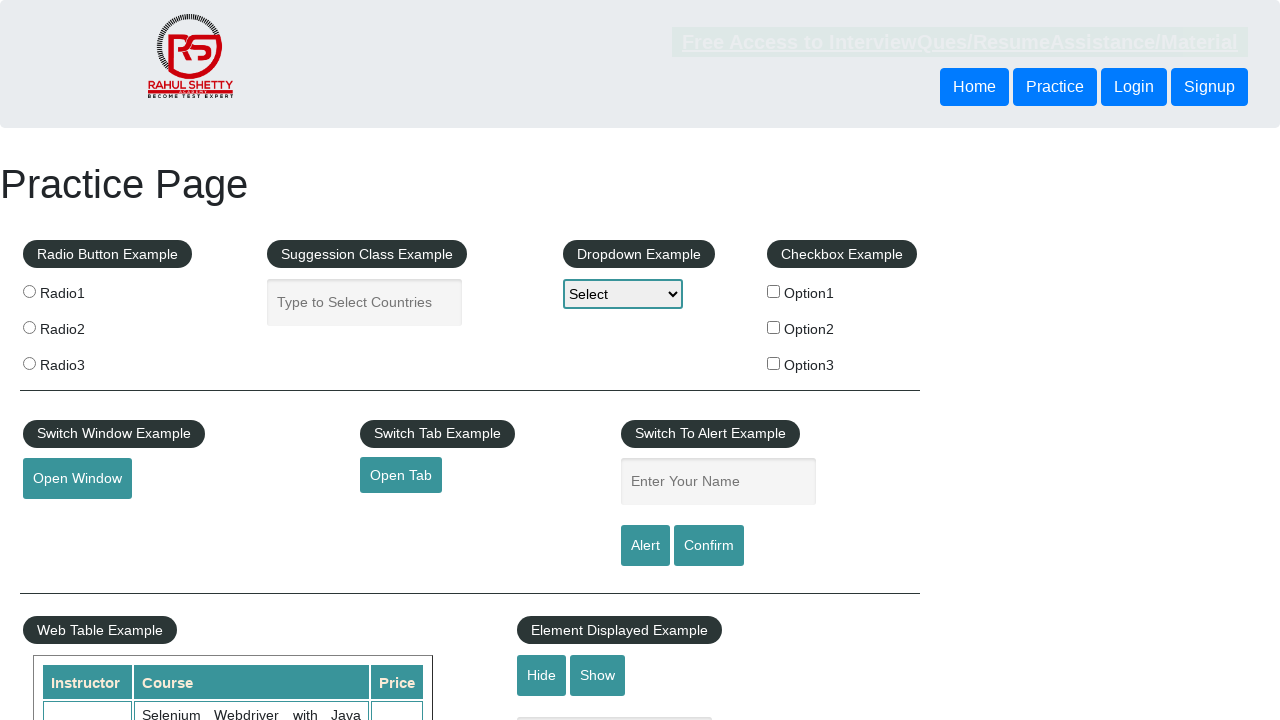